Tests auto-suggestive dropdown functionality by typing a partial country name and selecting a matching option from the suggestions

Starting URL: https://rahulshettyacademy.com/AutomationPractice/

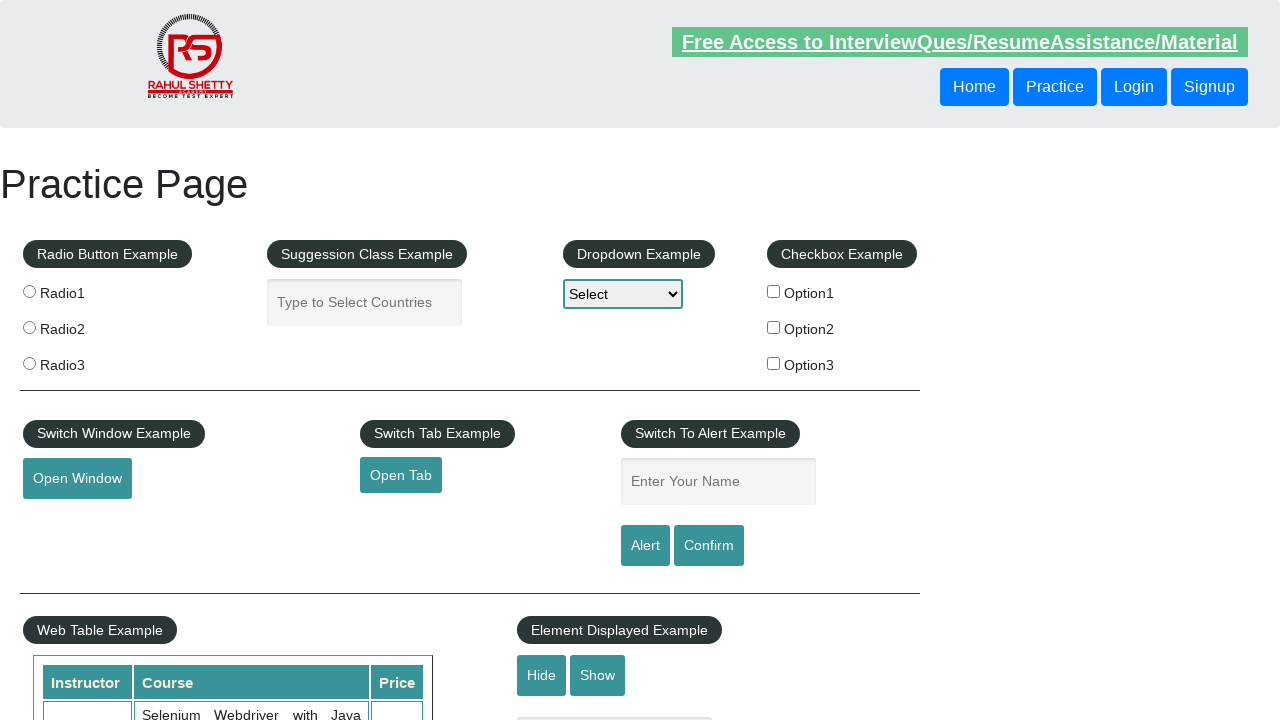

Filled countries input field with partial text 'ind' on input[placeholder*='Countries']
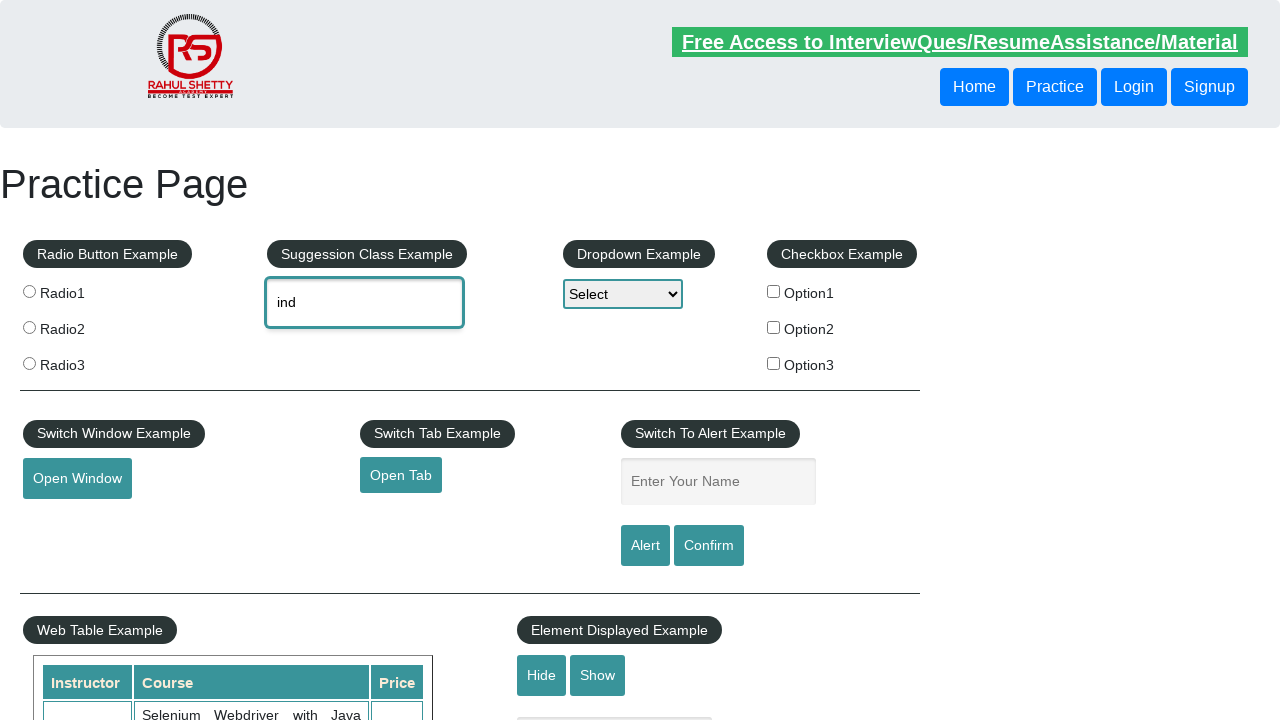

Auto-suggestive dropdown options appeared
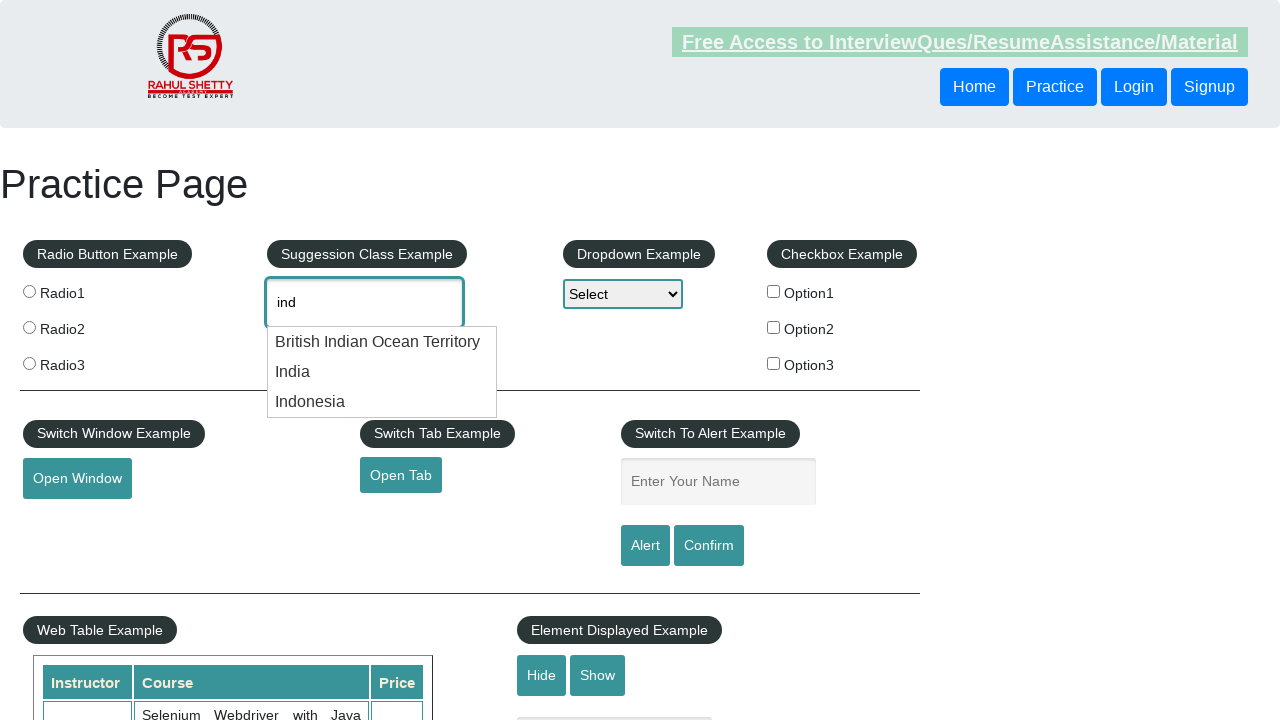

Selected 'India' from the auto-suggestive dropdown options at (382, 372) on ul#ui-id-1 li div >> nth=1
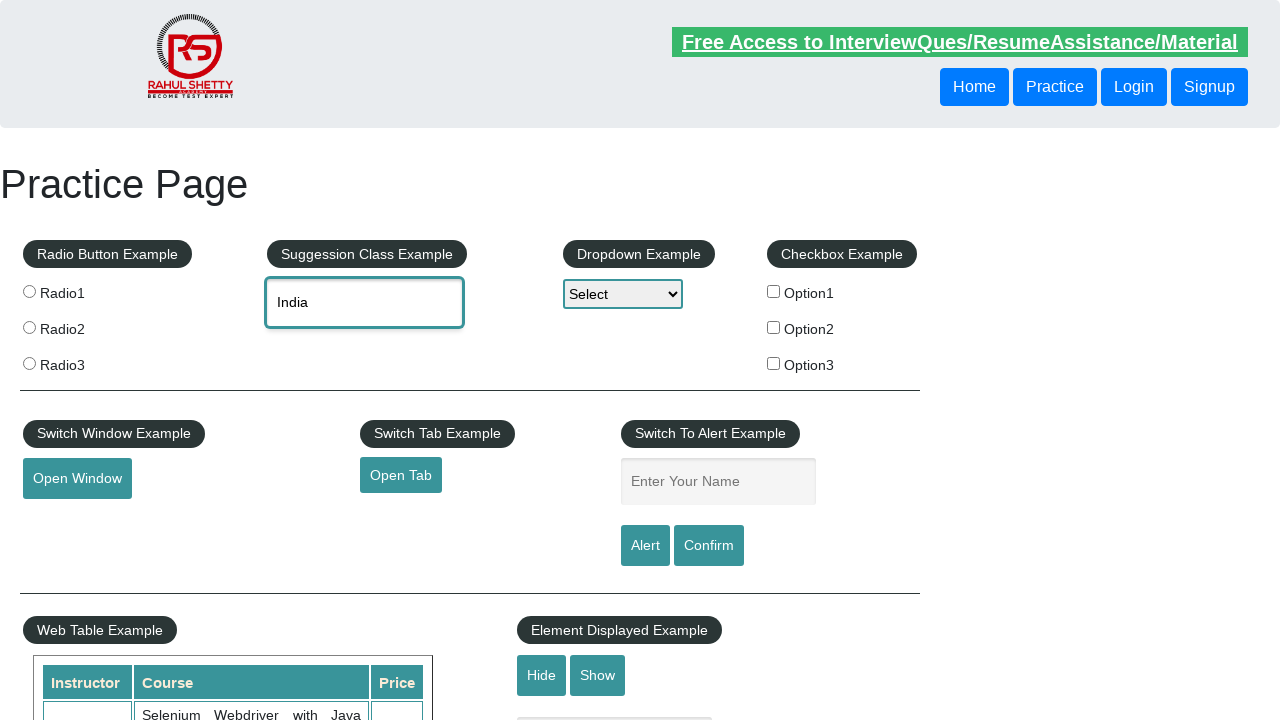

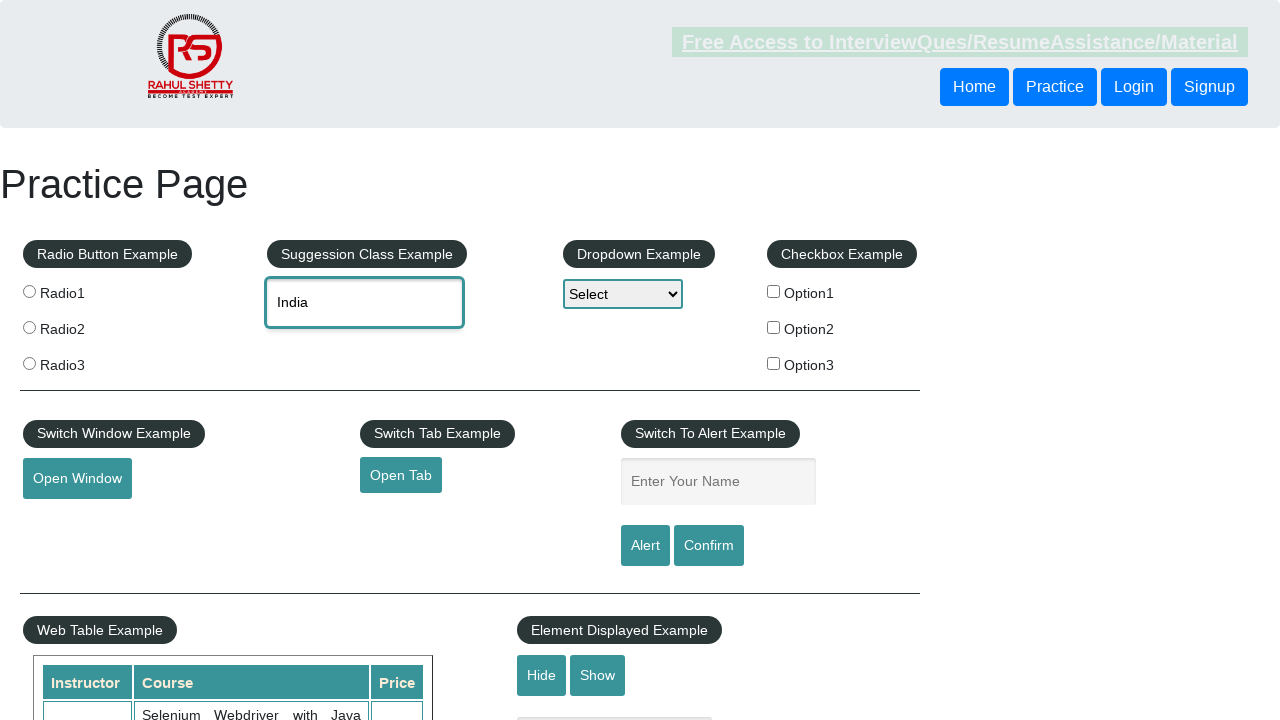